Tests window handle functionality by clicking a button to open a new tab, switching to that tab, clicking an alert button, accepting the alert, and closing the new tab

Starting URL: https://www.hyrtutorials.com/p/window-handles-practice.html

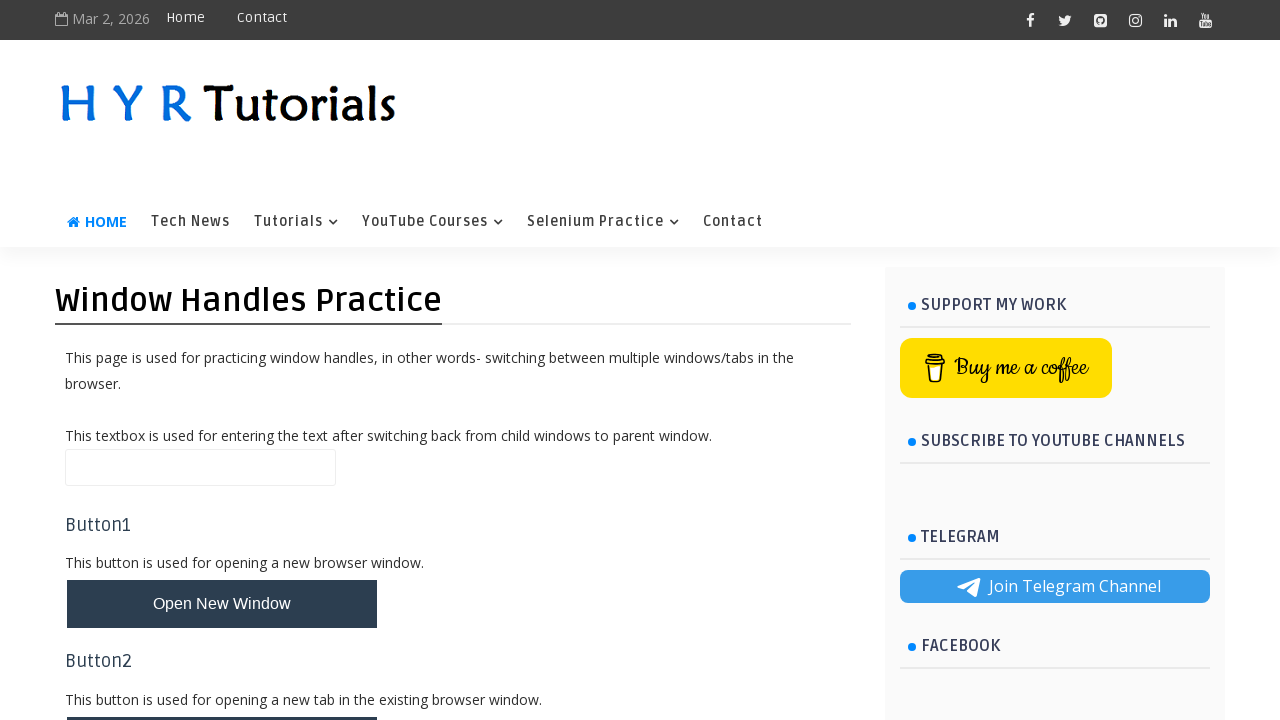

Clicked new tab button to open a new tab at (222, 696) on button#newTabBtn
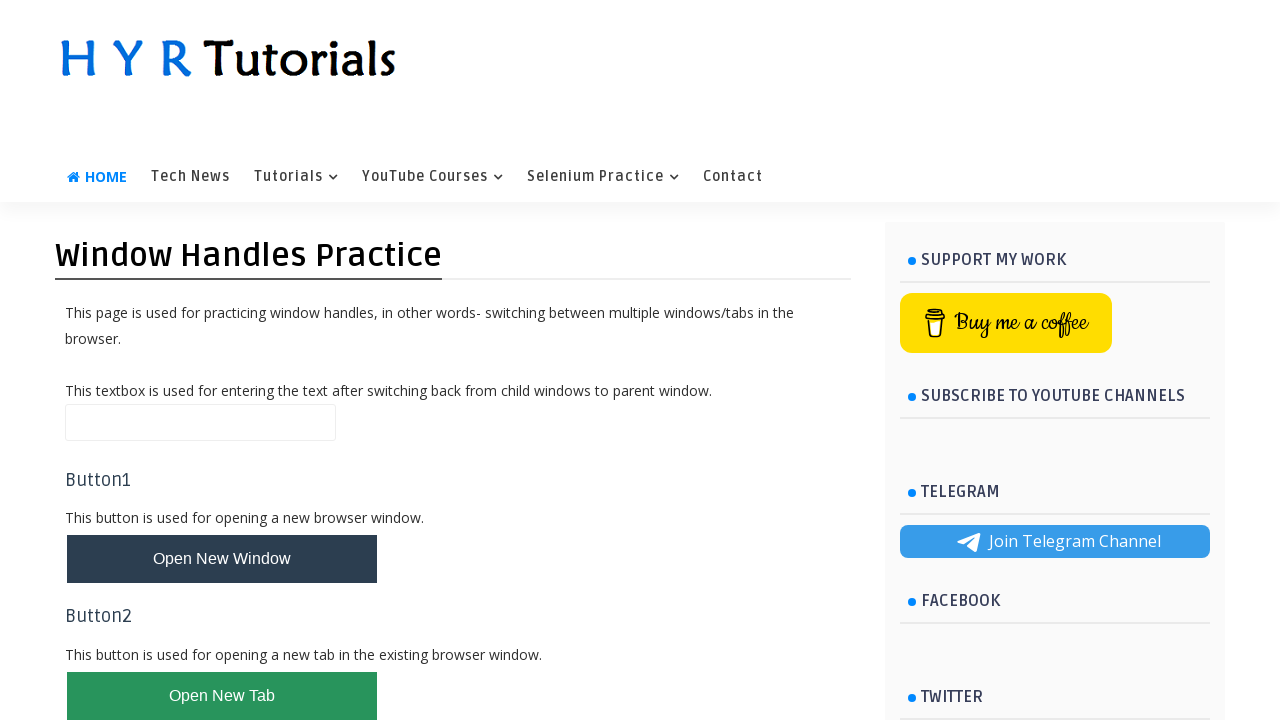

New tab opened and page object acquired at (222, 696) on button#newTabBtn
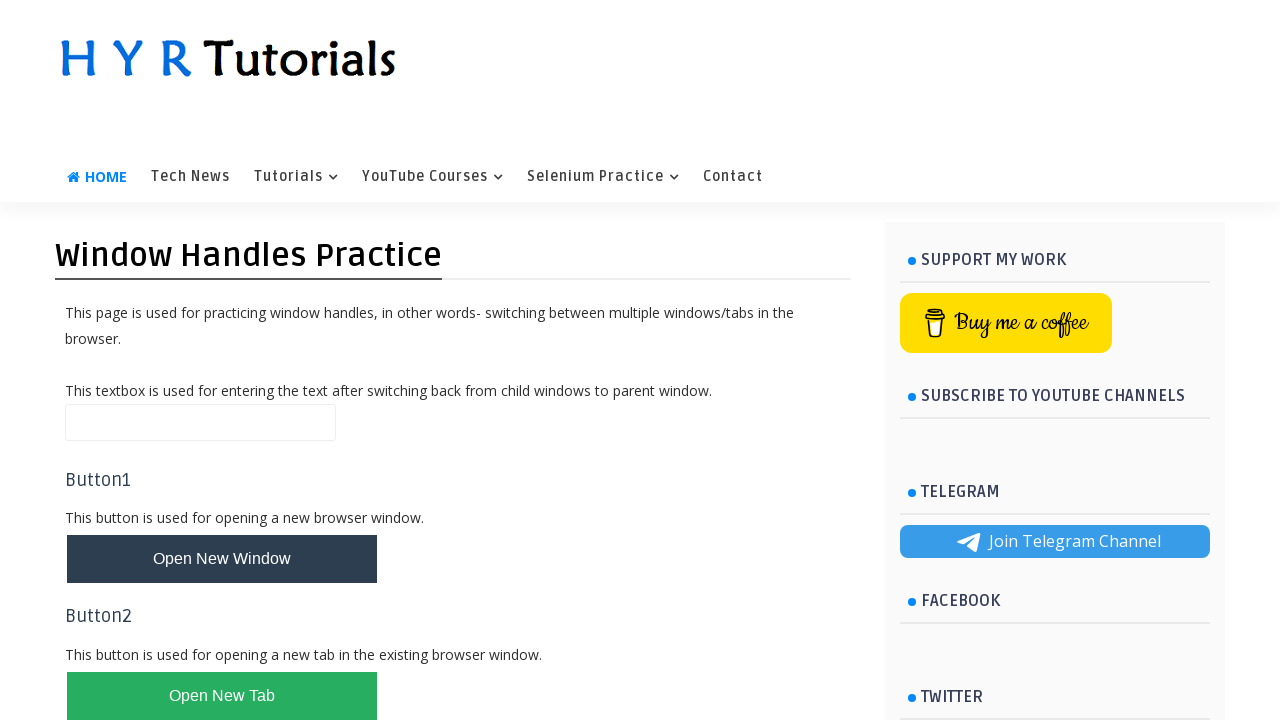

New page finished loading
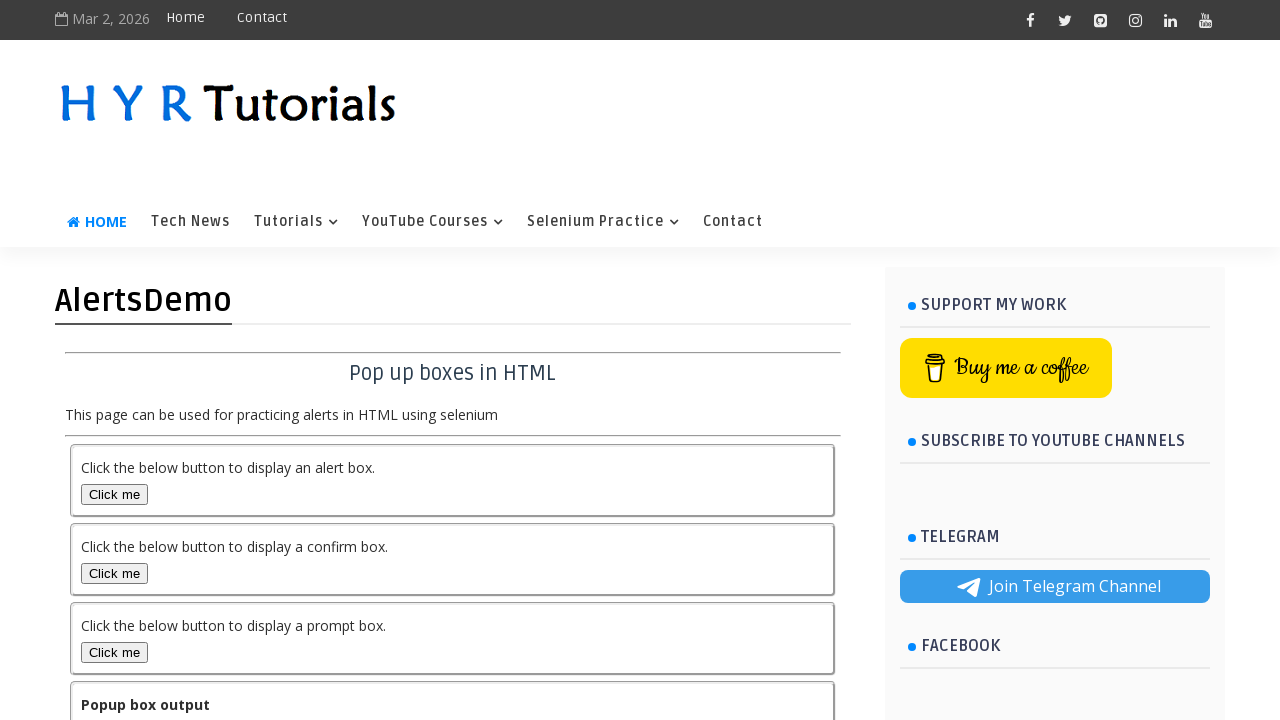

Set up dialog handler to automatically accept alerts
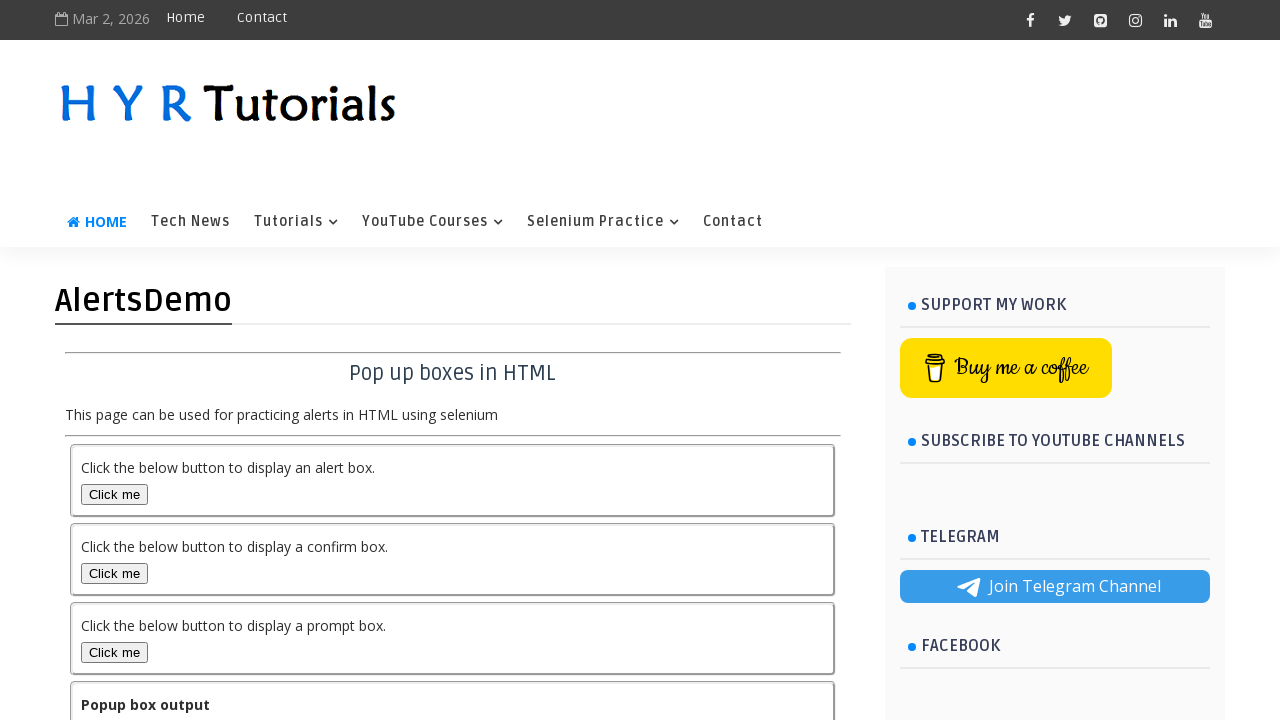

Clicked alert box button and accepted the alert at (114, 494) on button#alertBox
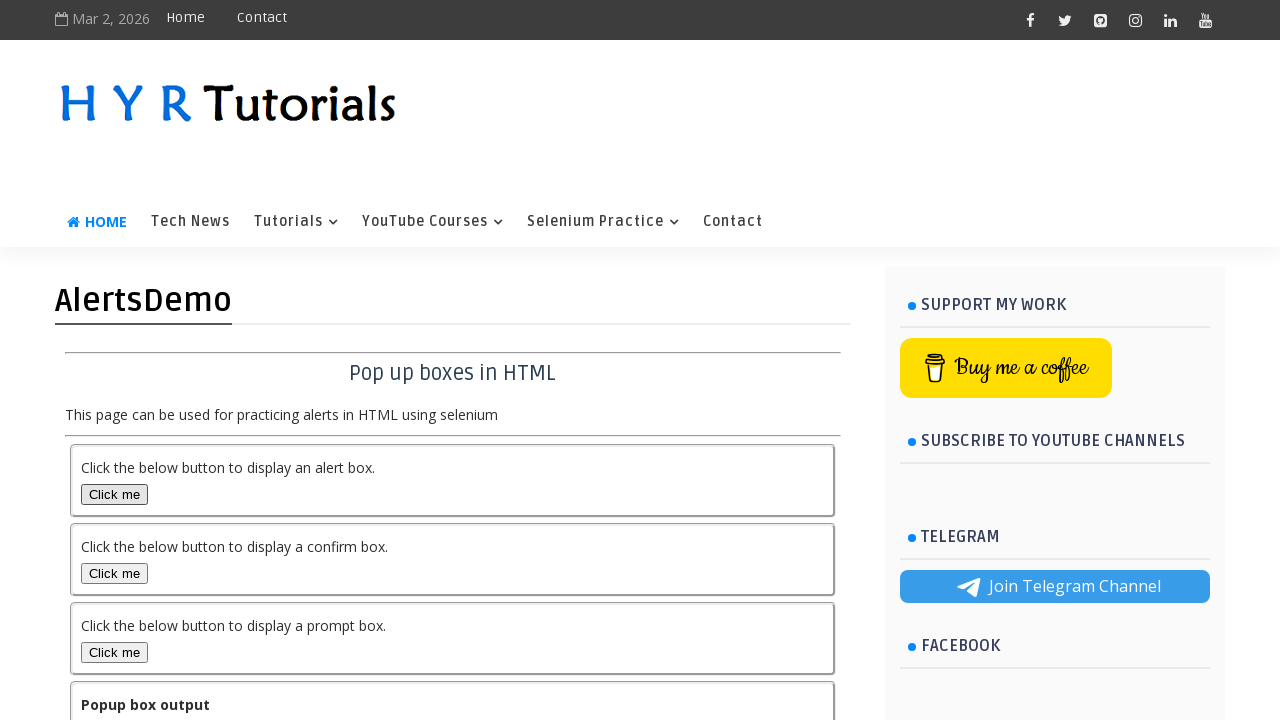

Closed the new tab
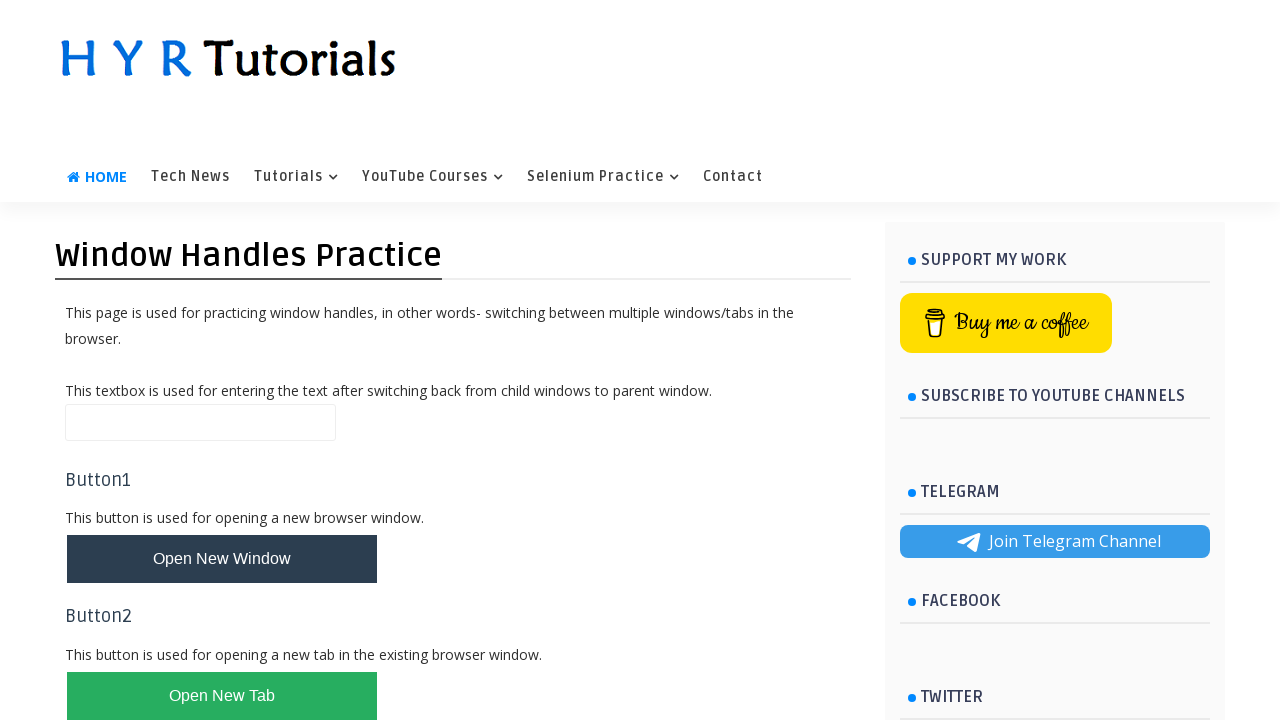

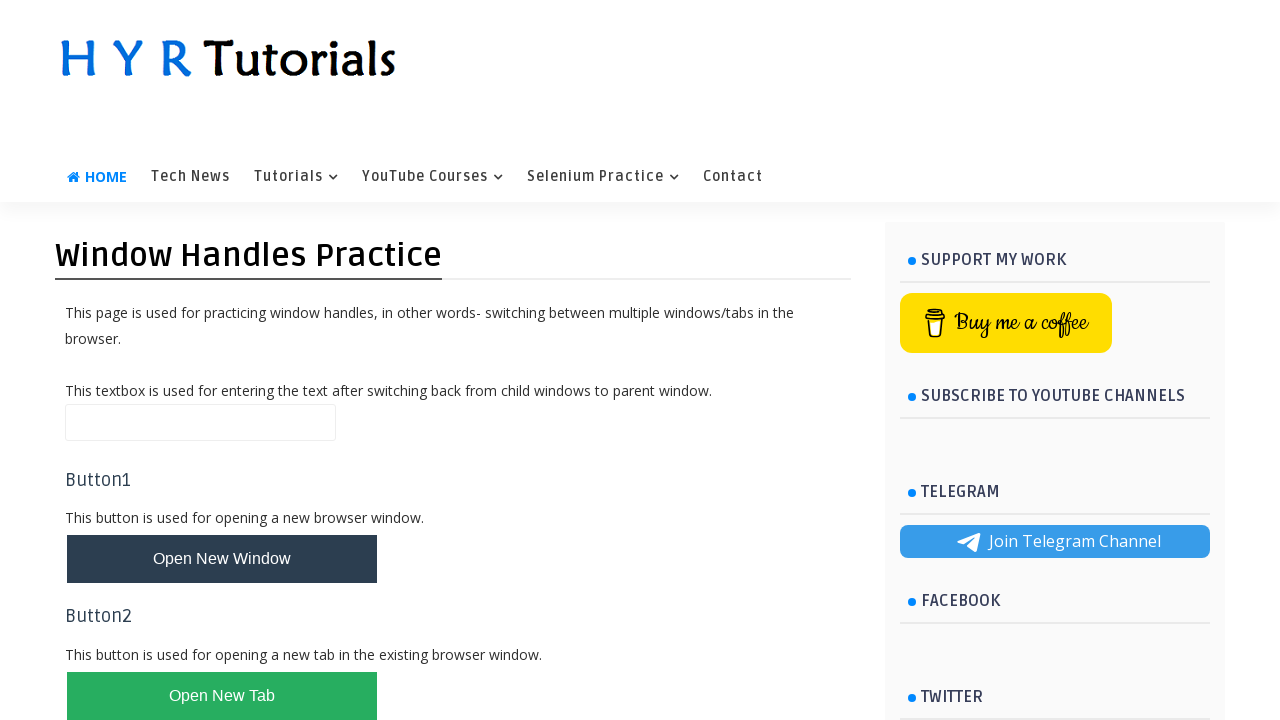